Verifies that the Playwright homepage has "Playwright" in the title and that the "Get Started" link navigates to the intro page

Starting URL: https://playwright.dev

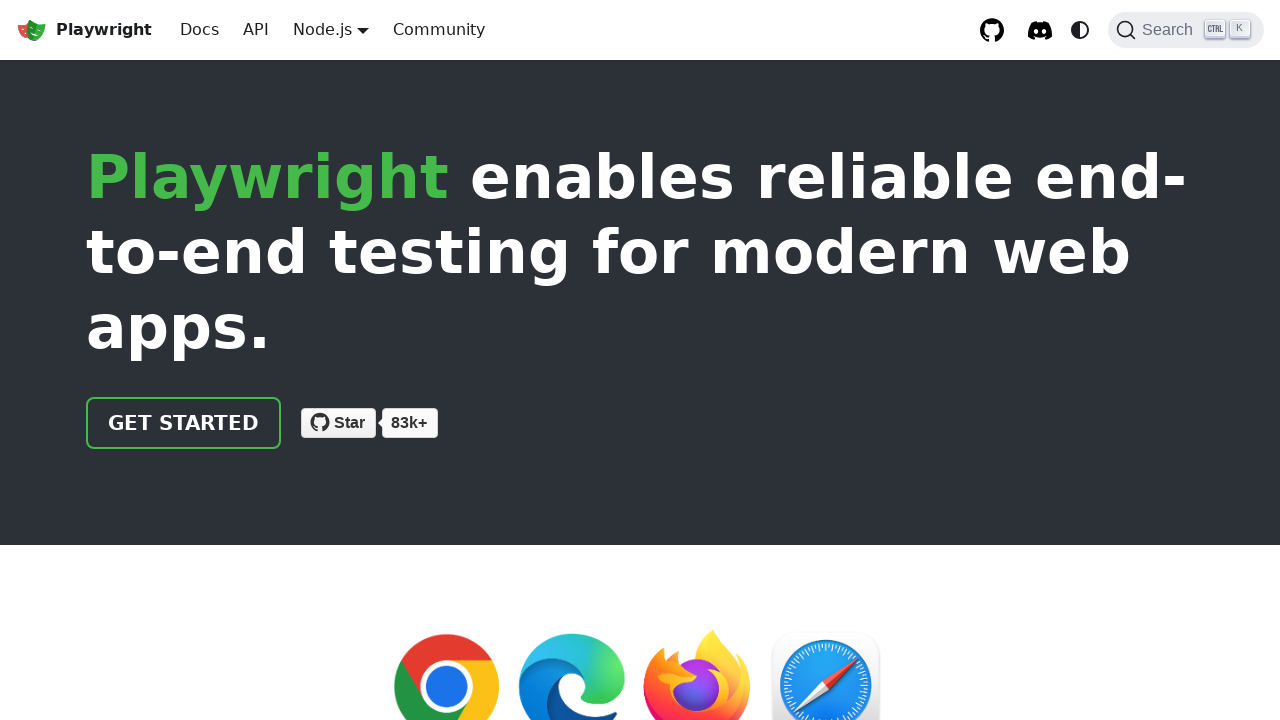

Verified that page title contains 'Playwright'
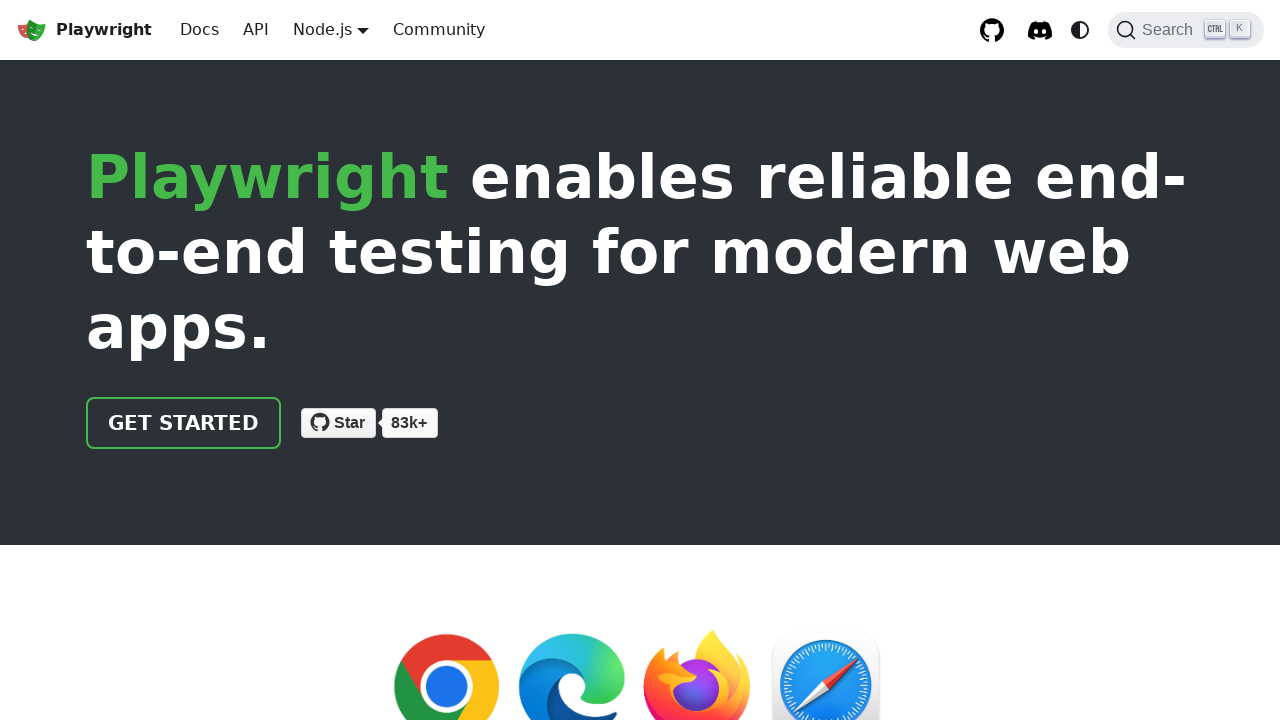

Located the 'Get Started' link on the homepage
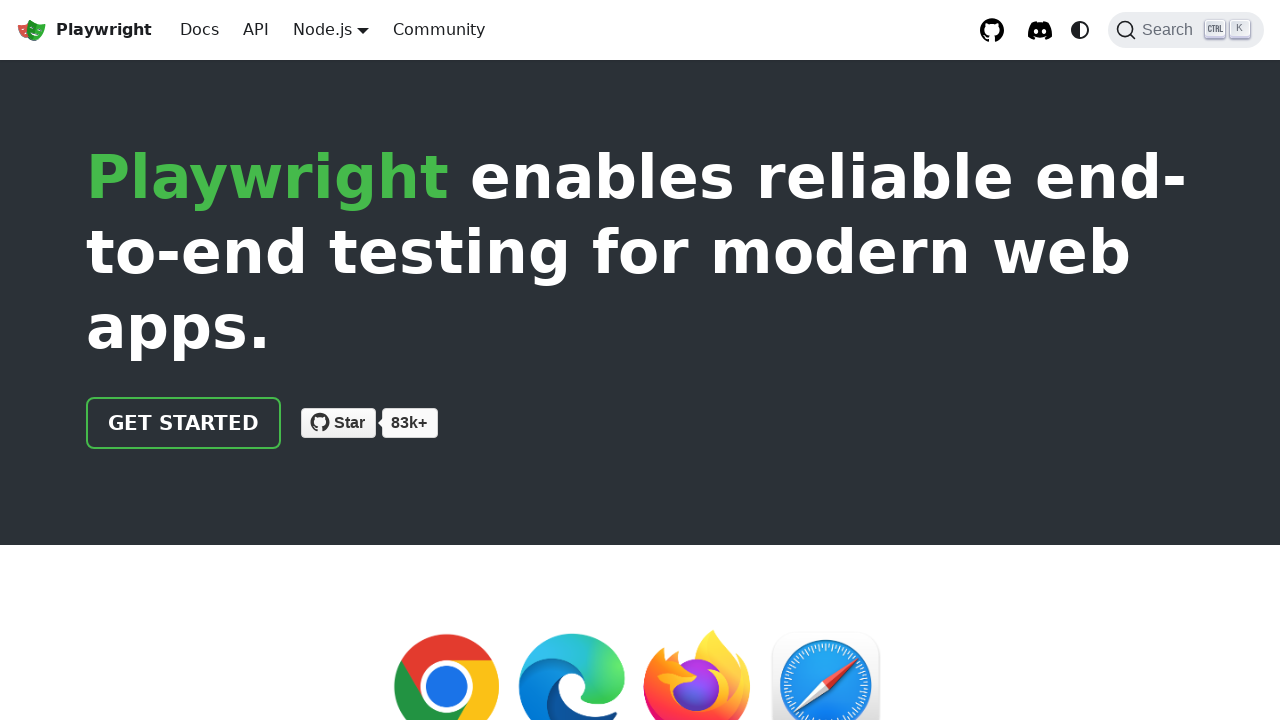

Verified that 'Get Started' link points to '/docs/intro'
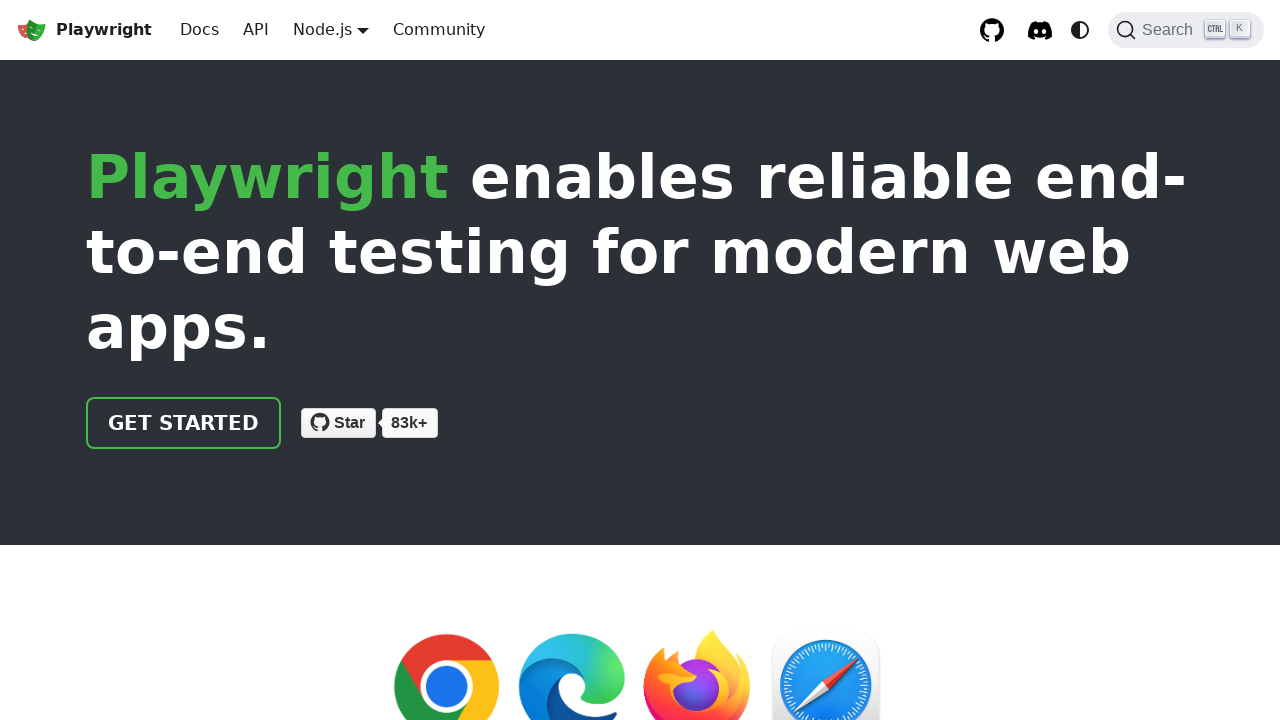

Clicked the 'Get Started' link at (184, 423) on text=Get Started
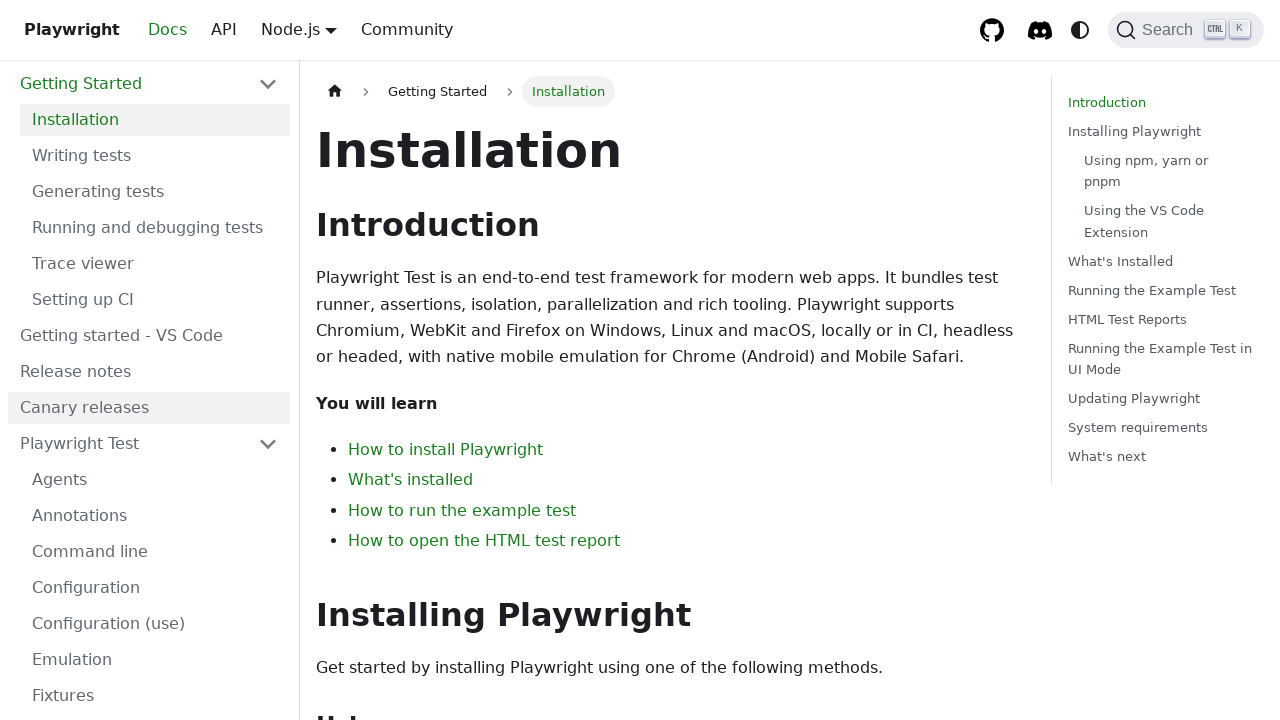

Waited for navigation to intro page and verified URL contains 'intro'
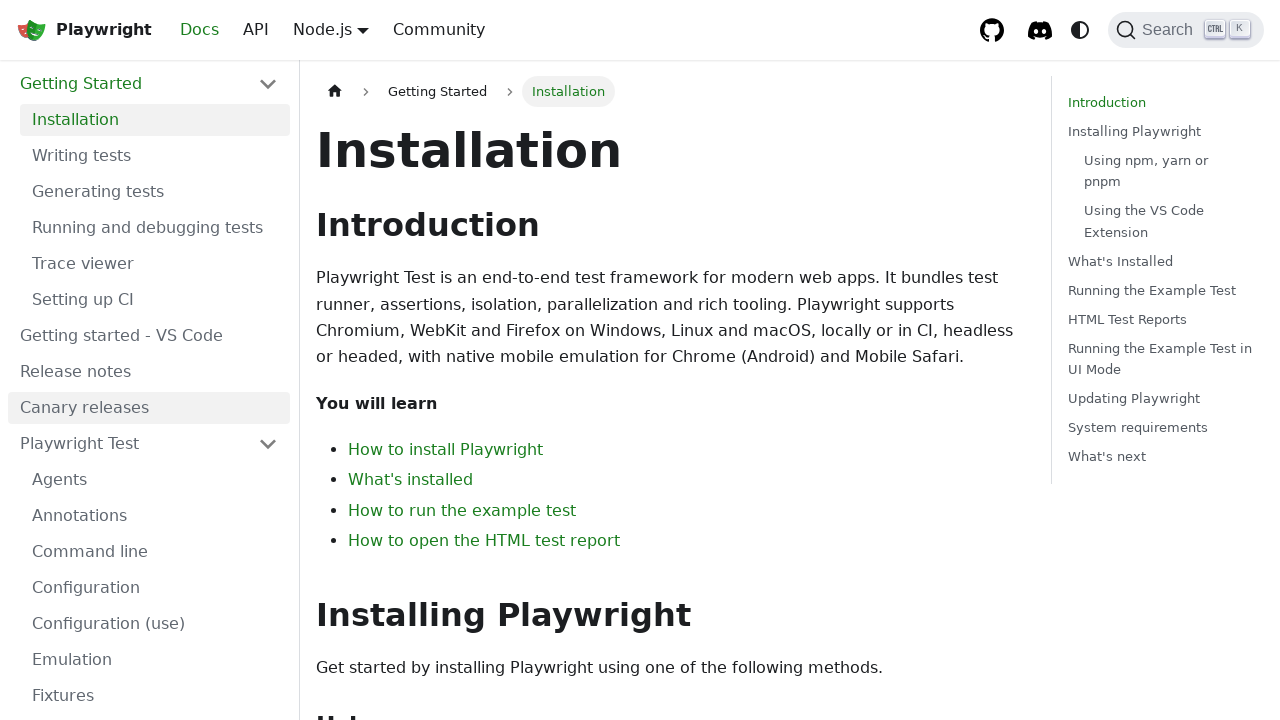

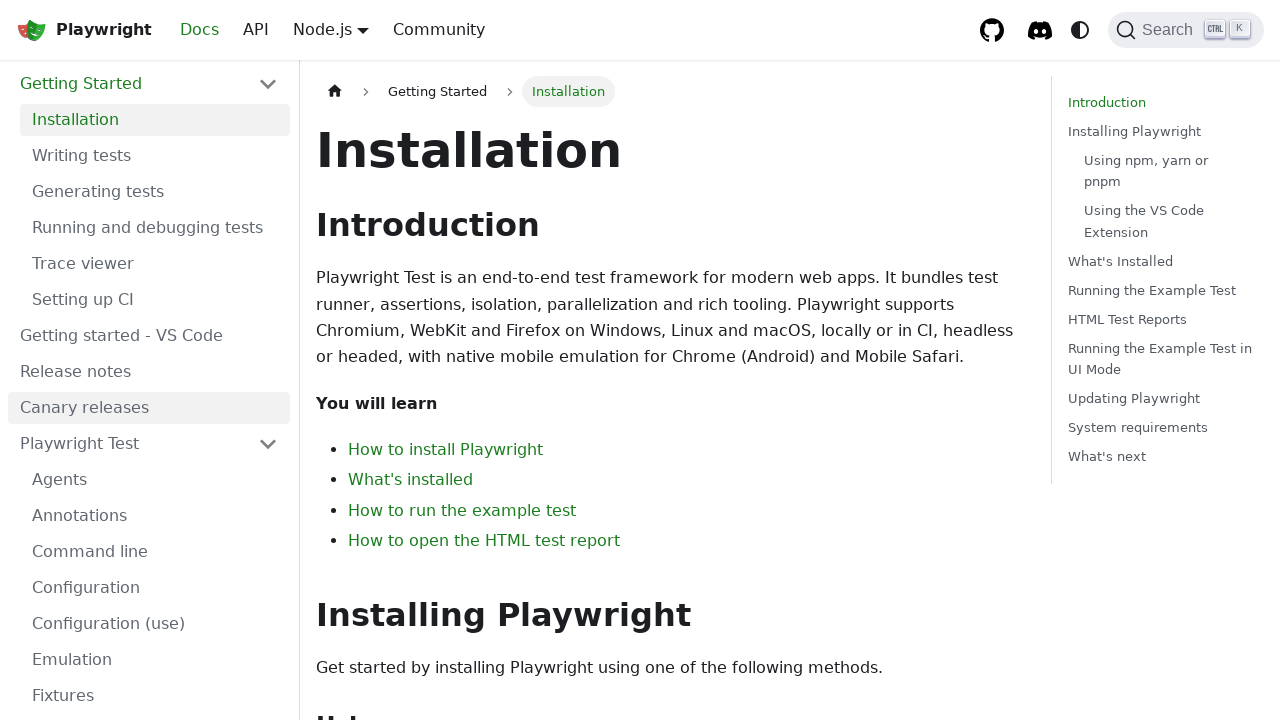